Tests minimal registration by filling only required fields (first name, last name, gender, phone number) and submitting the form

Starting URL: https://demoqa.com/automation-practice-form

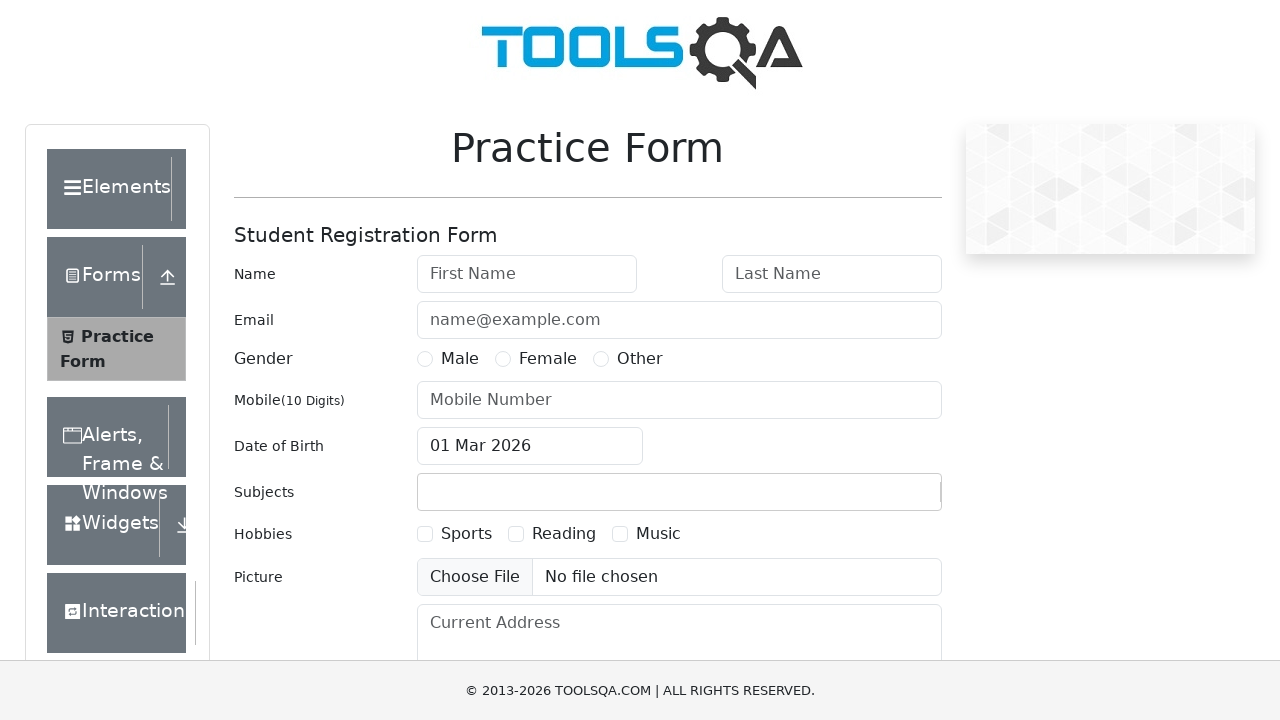

Removed fixed banner element
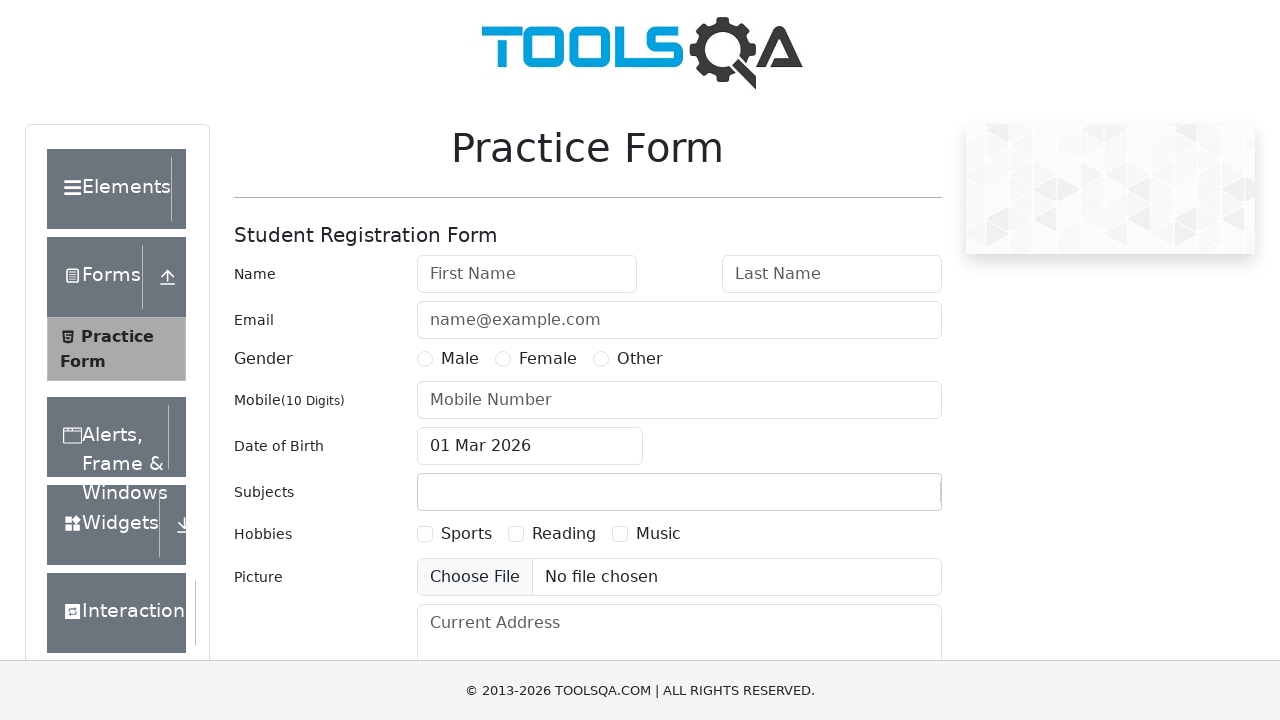

Removed footer element
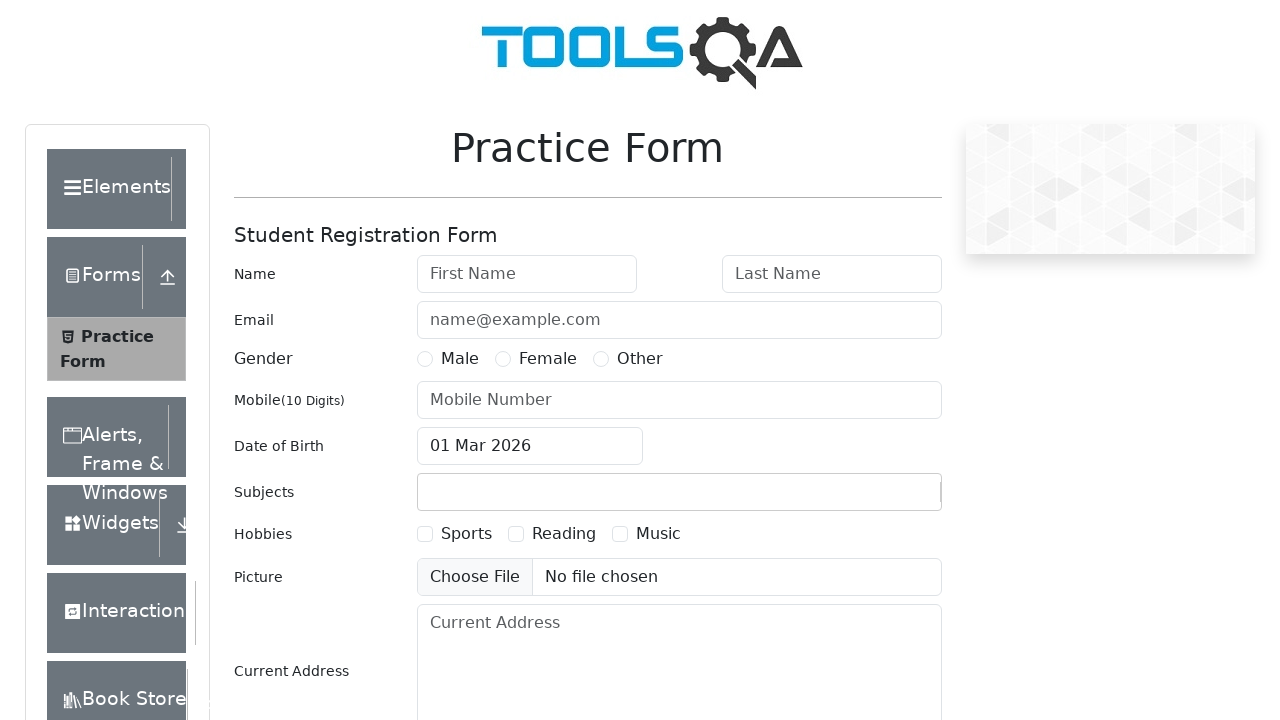

Filled first name field with 'Тест' on #firstName
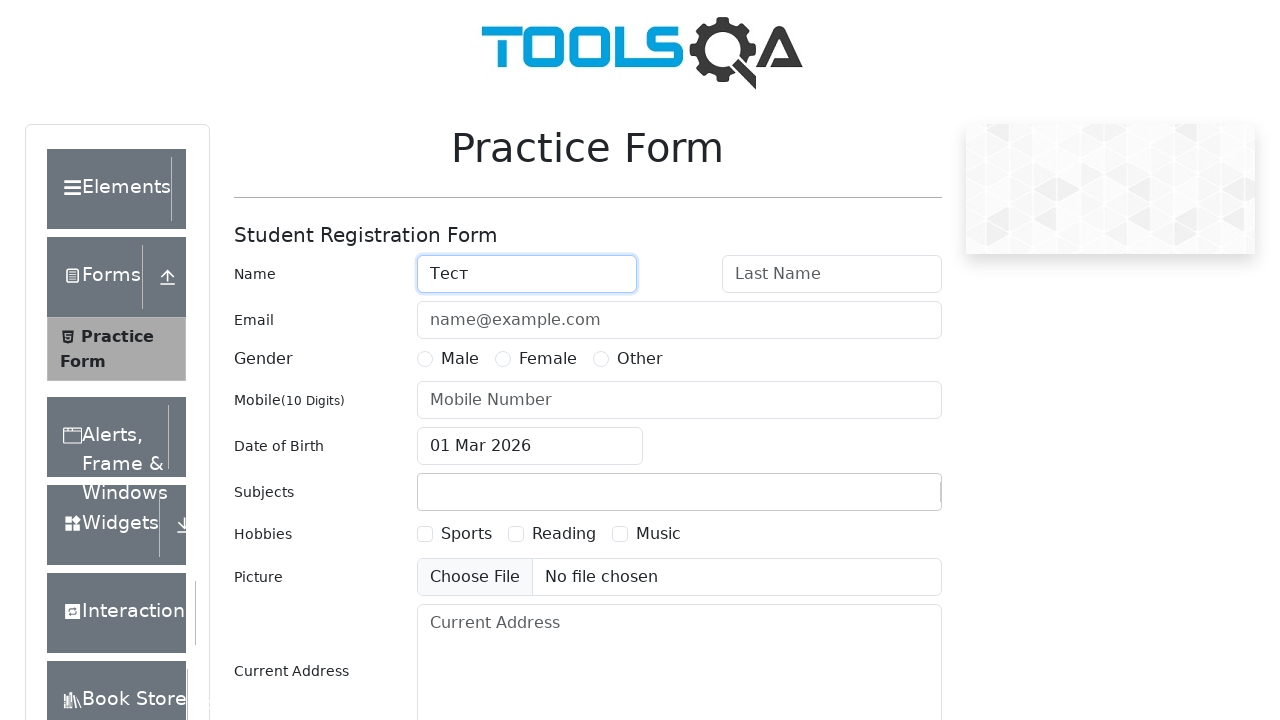

Filled last name field with 'Тестов' on #lastName
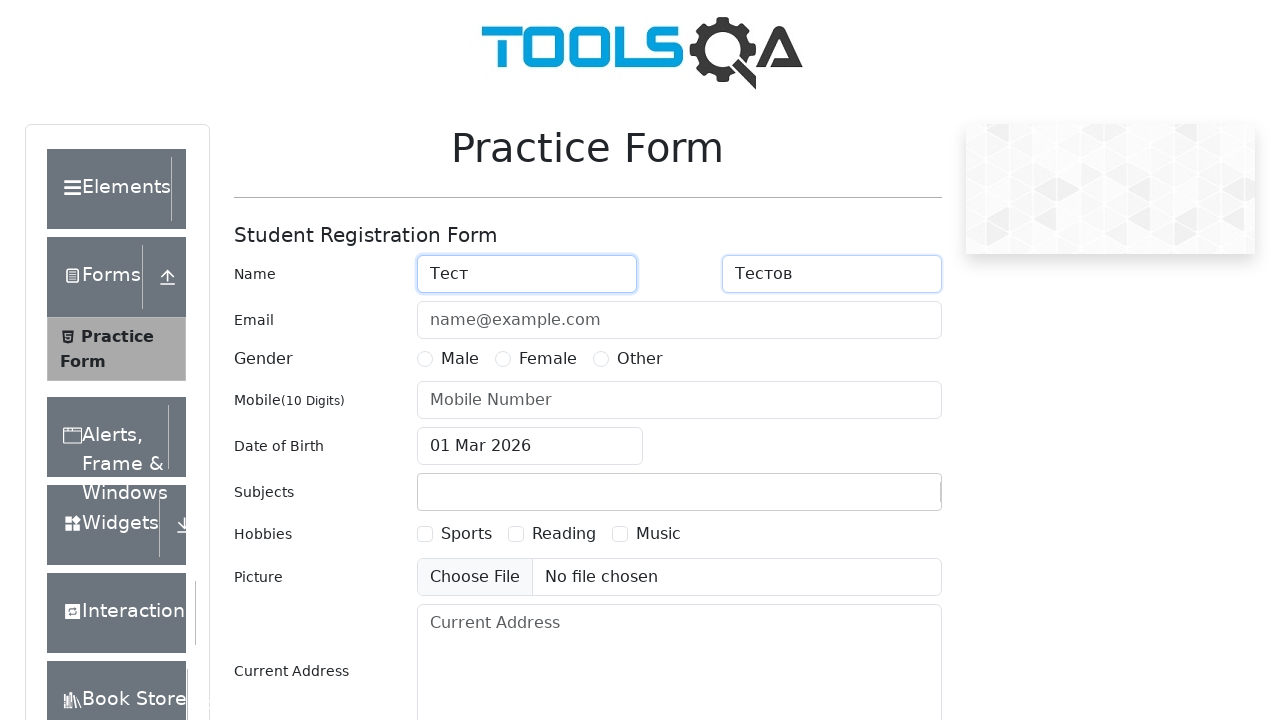

Selected 'Other' gender option at (640, 359) on label[for='gender-radio-3']
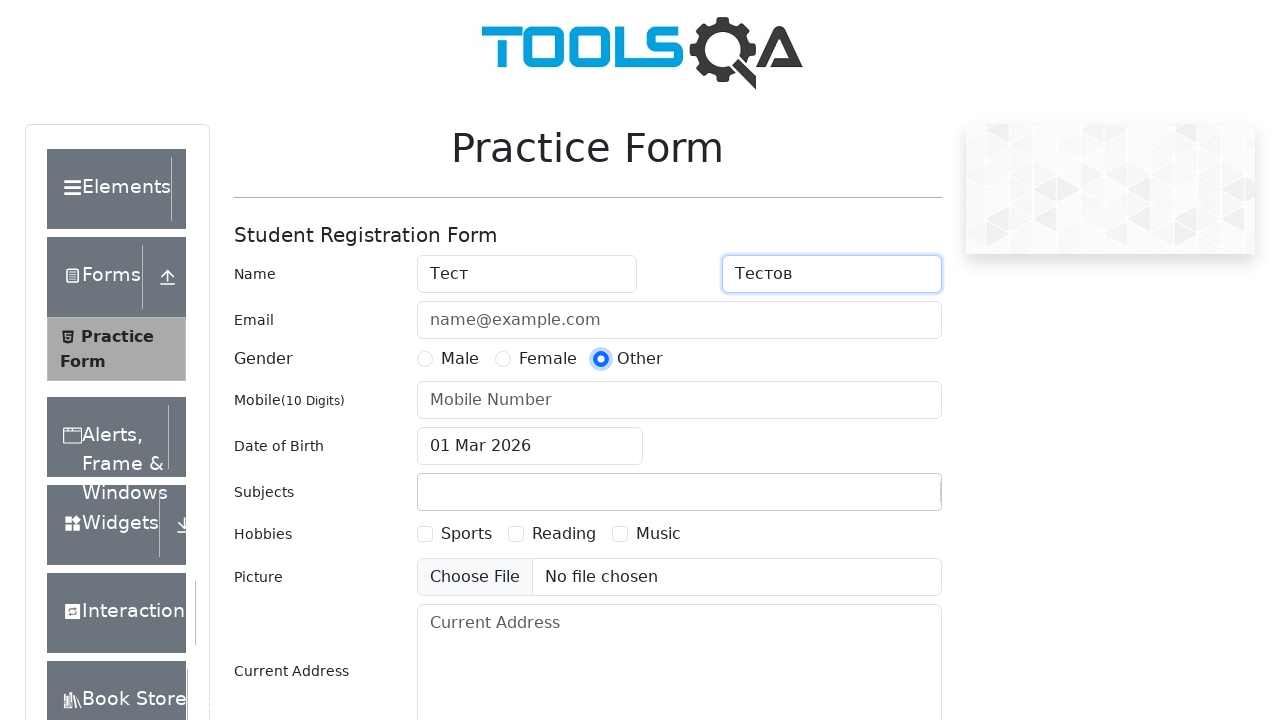

Filled phone number field with '8901234567' on #userNumber
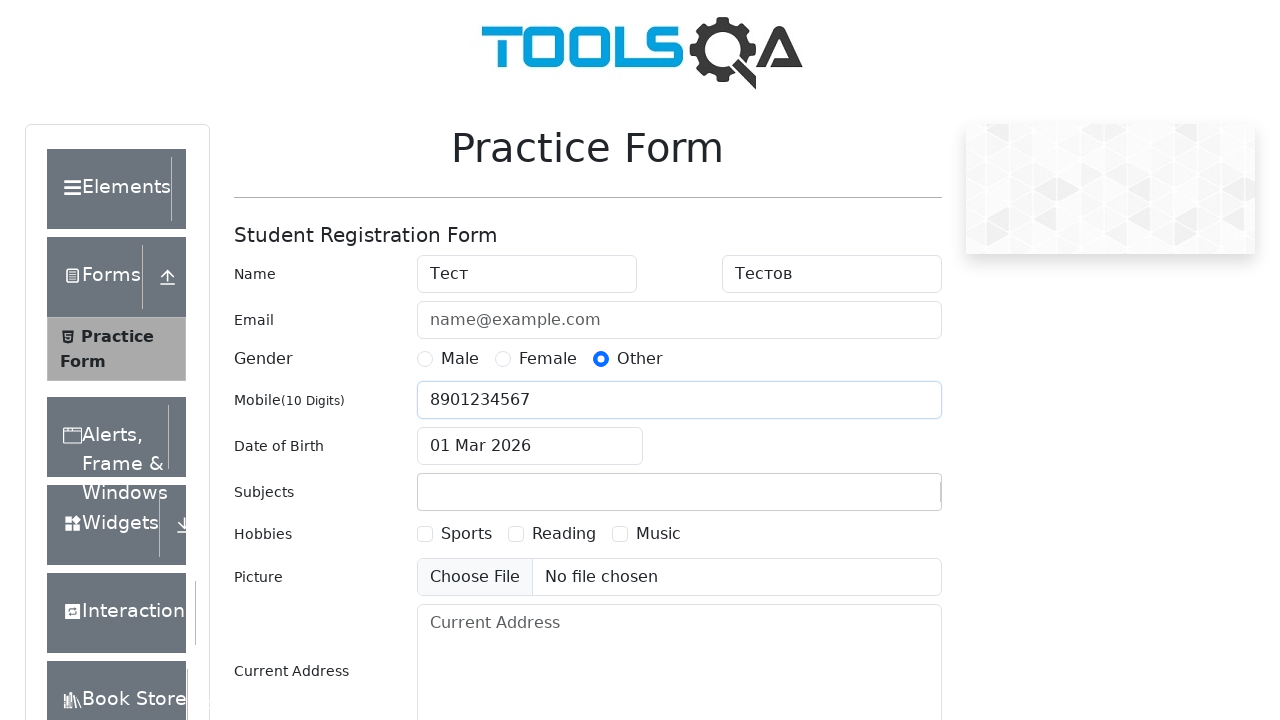

Clicked submit button to register at (885, 499) on #submit
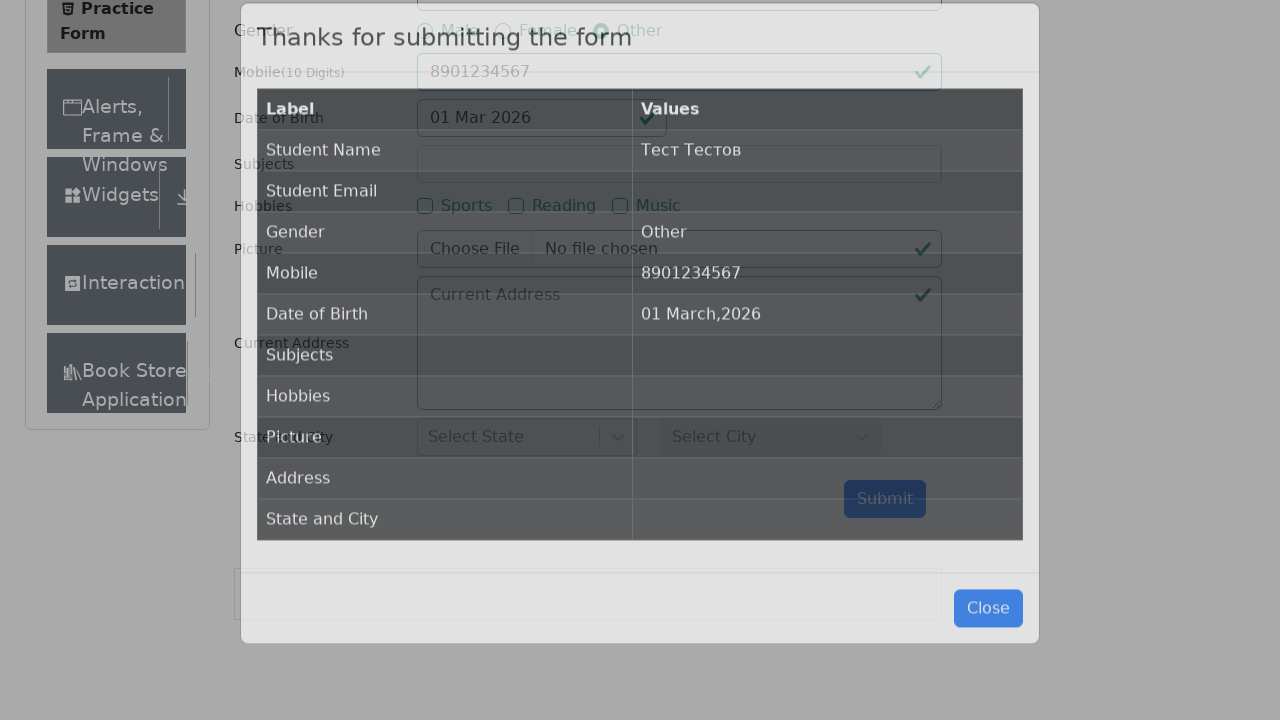

Registration successful - results modal appeared
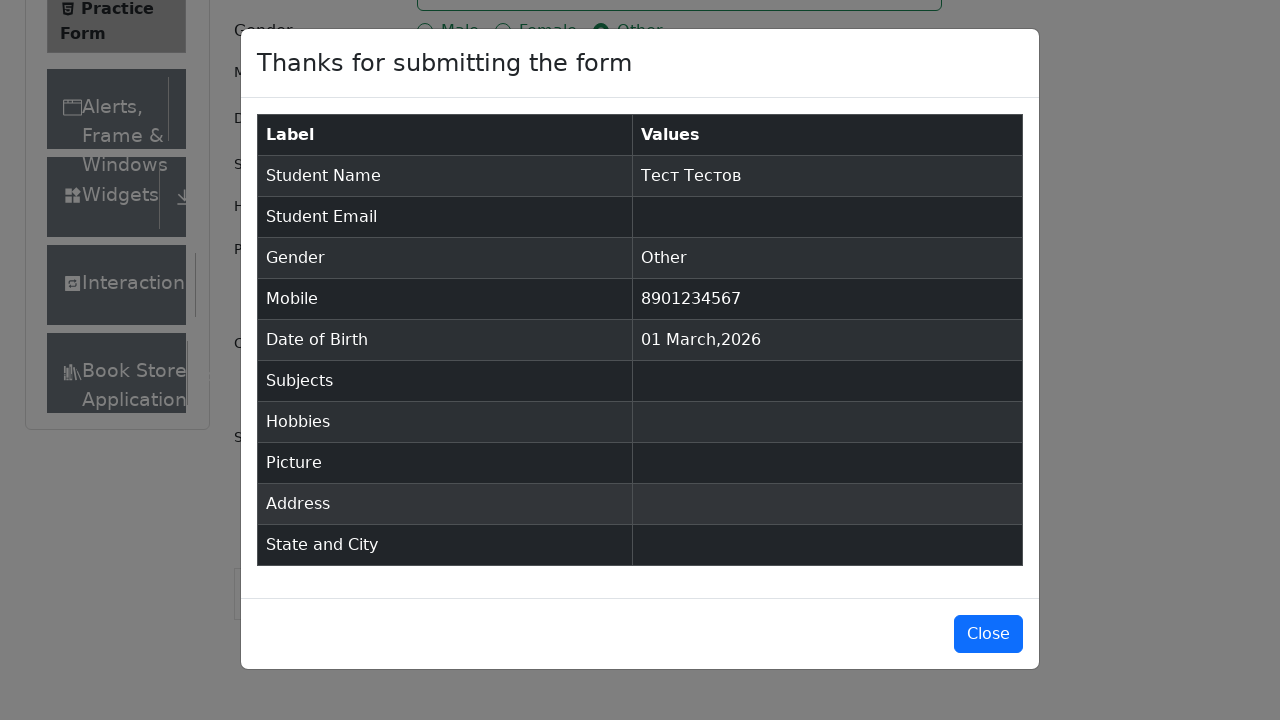

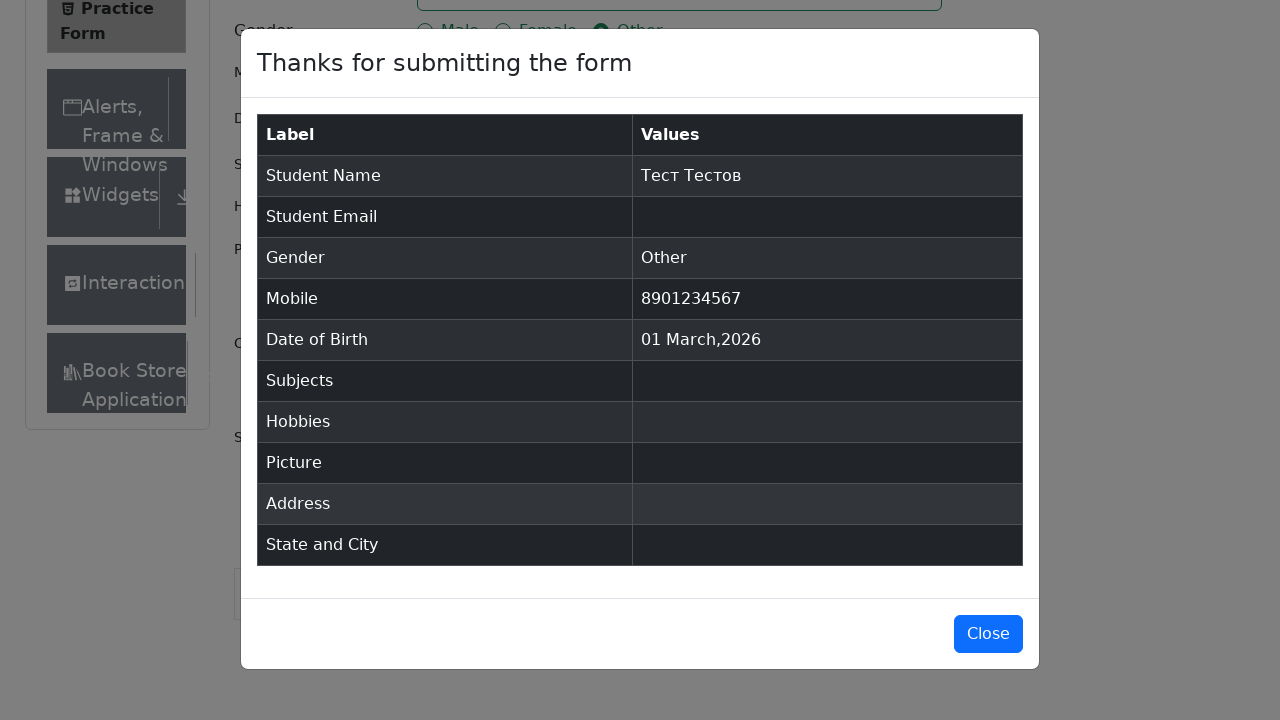